Tests JavaScript alert handling by clicking a button to trigger an alert, accepting the alert, and interacting with alert dialogs on a tutorial page.

Starting URL: http://www.tizag.com/javascriptT/javascriptalert.php

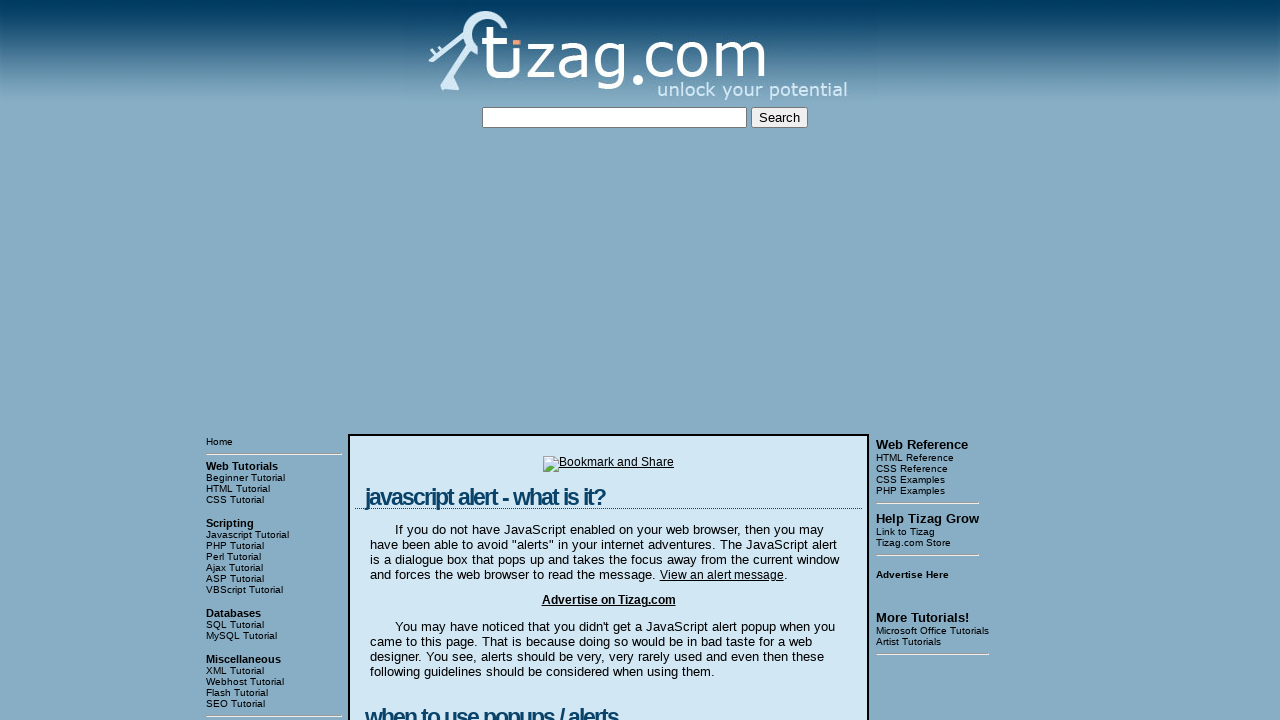

Clicked button to trigger JavaScript alert at (428, 361) on xpath=/html/body/table[3]/tbody/tr[1]/td[2]/table/tbody/tr/td/div[4]/form/input
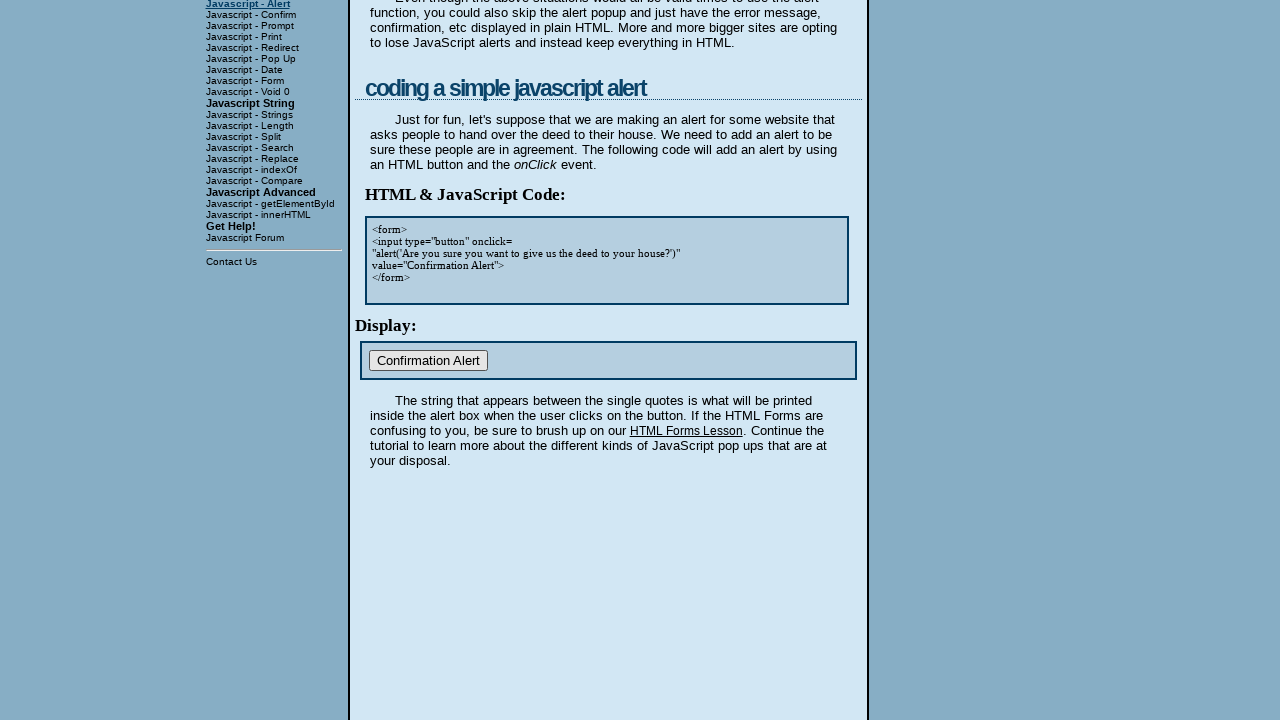

Set up dialog handler to accept alerts
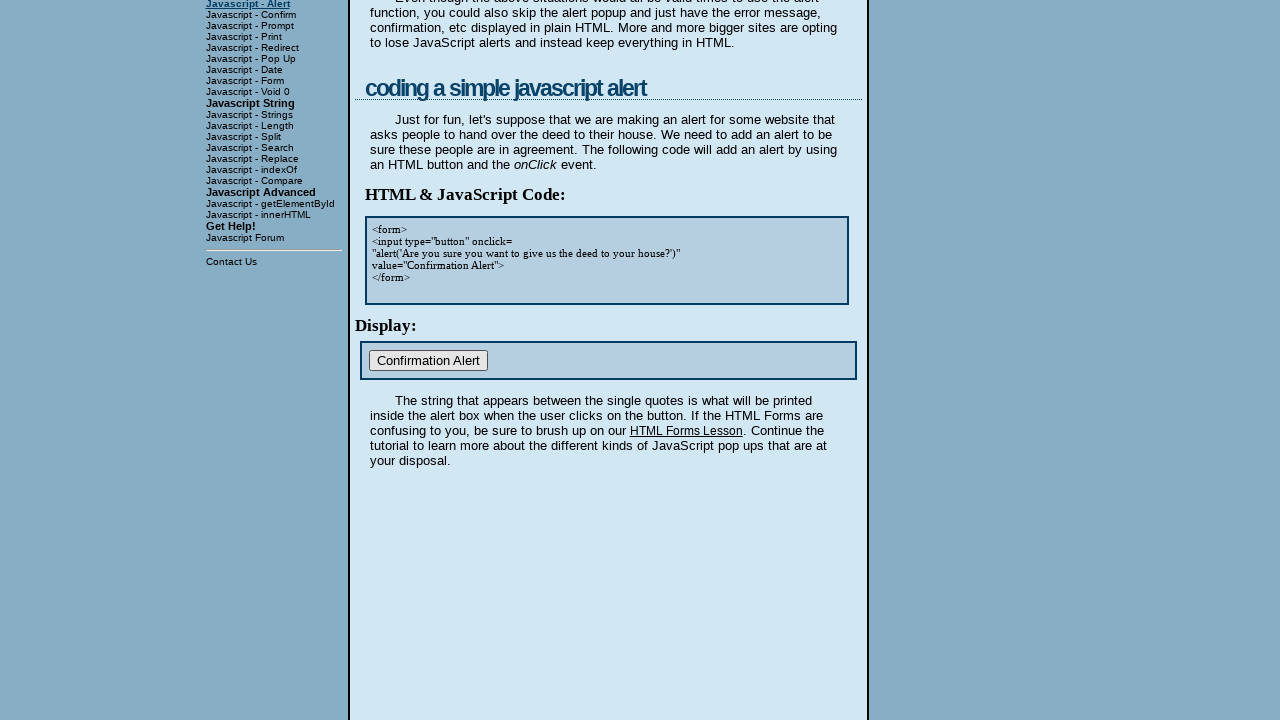

Clicked button again to trigger alert with handler active at (428, 361) on xpath=/html/body/table[3]/tbody/tr[1]/td[2]/table/tbody/tr/td/div[4]/form/input
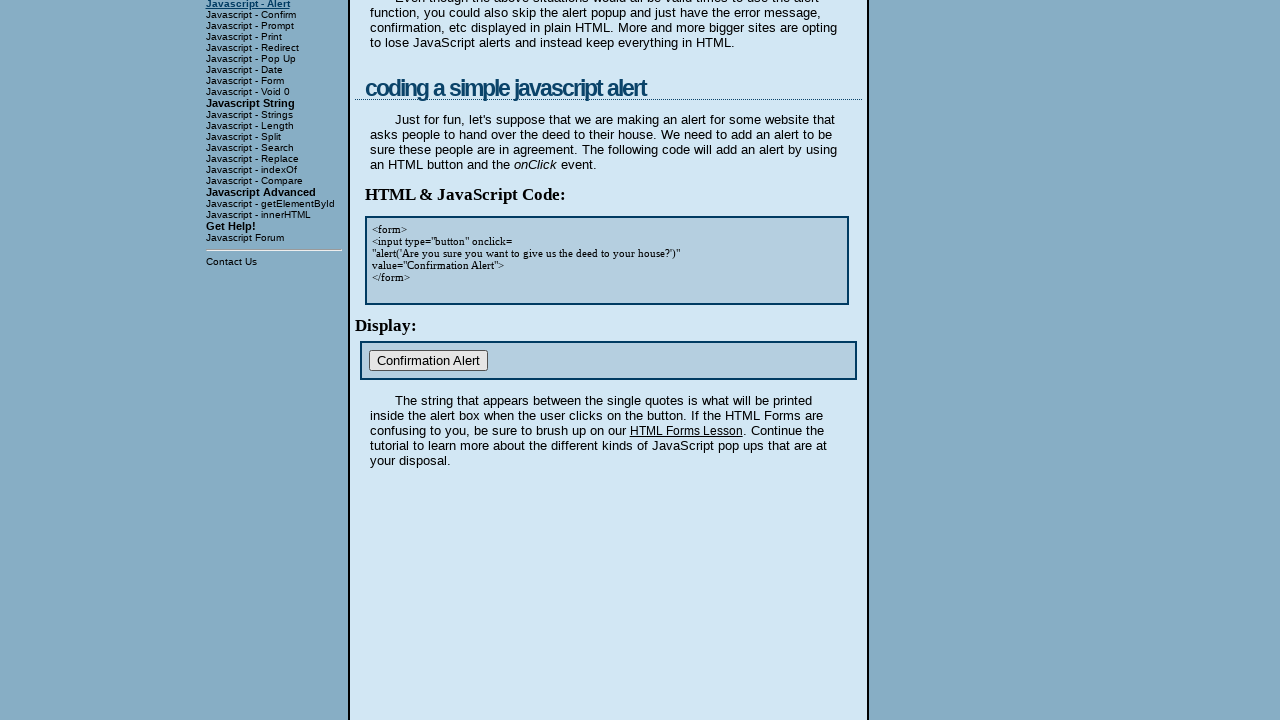

Waited for alert dialog to be handled
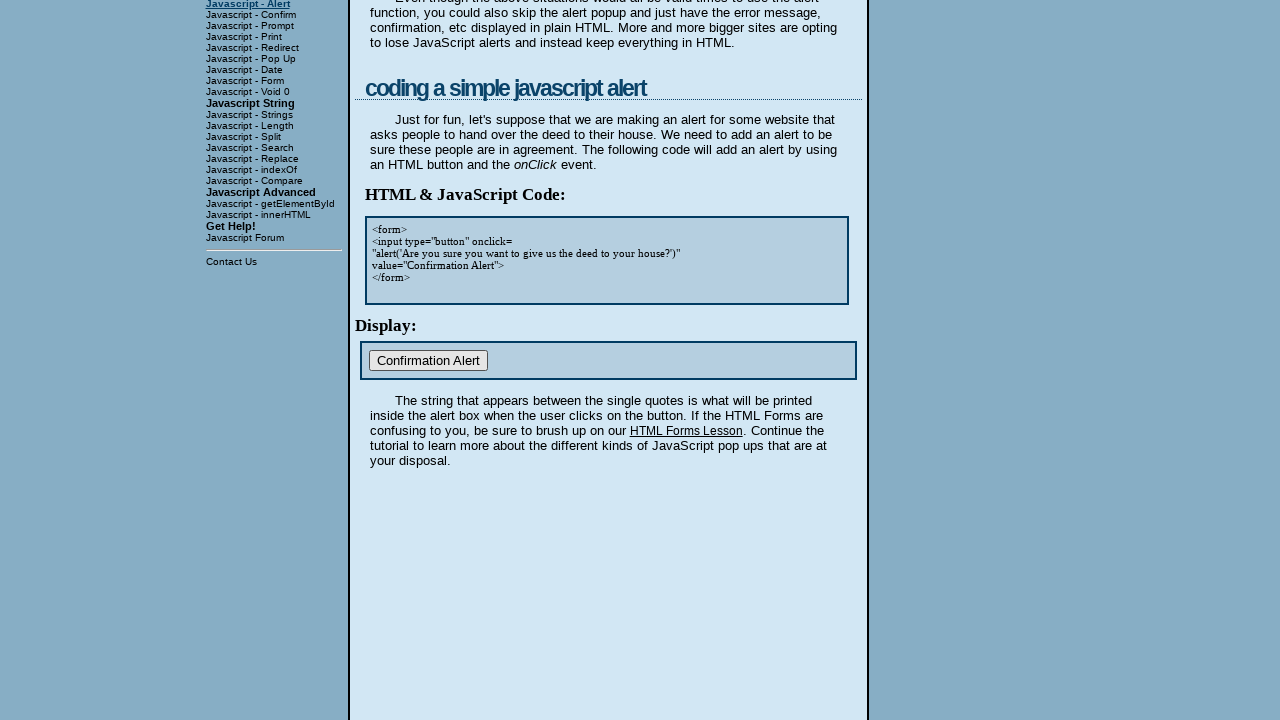

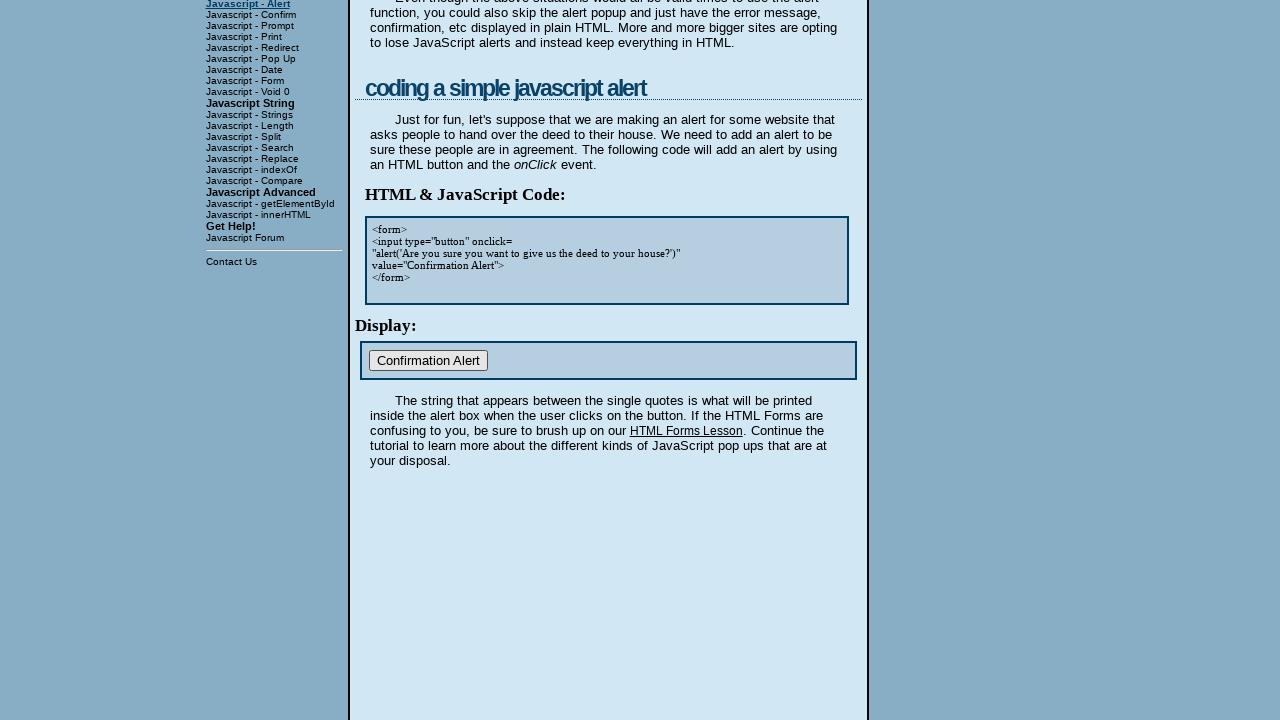